Tests clicking a button with a dynamic ID on the UI Test Automation Playground website to verify interaction with dynamically generated elements.

Starting URL: http://uitestingplayground.com/dynamicid

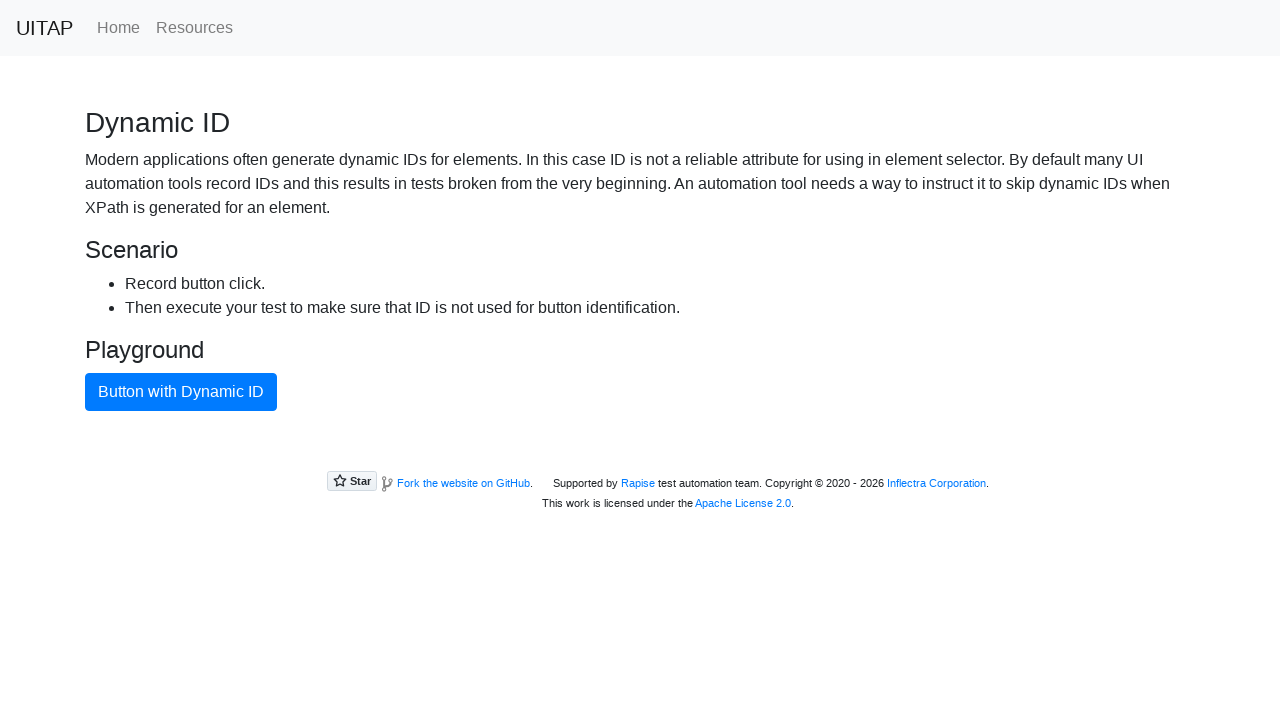

Navigated to UI Test Automation Playground dynamic ID page
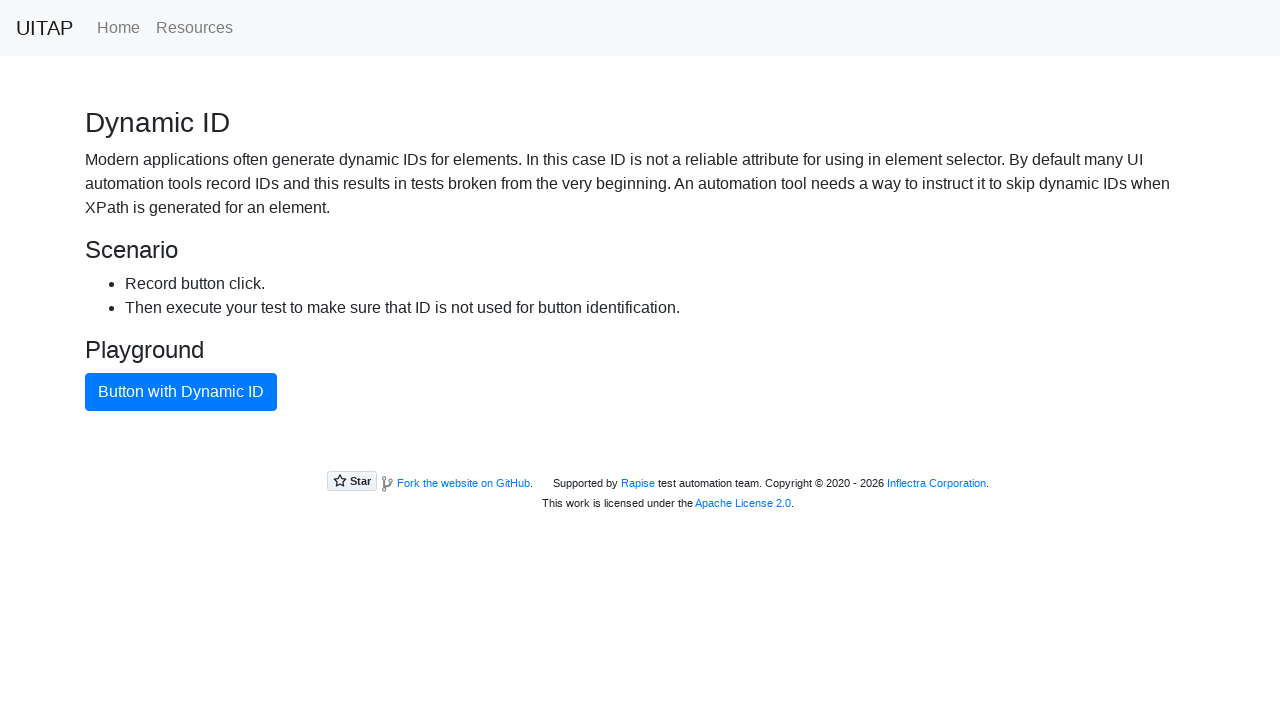

Clicked the primary button with dynamic ID at (181, 392) on .btn.btn-primary
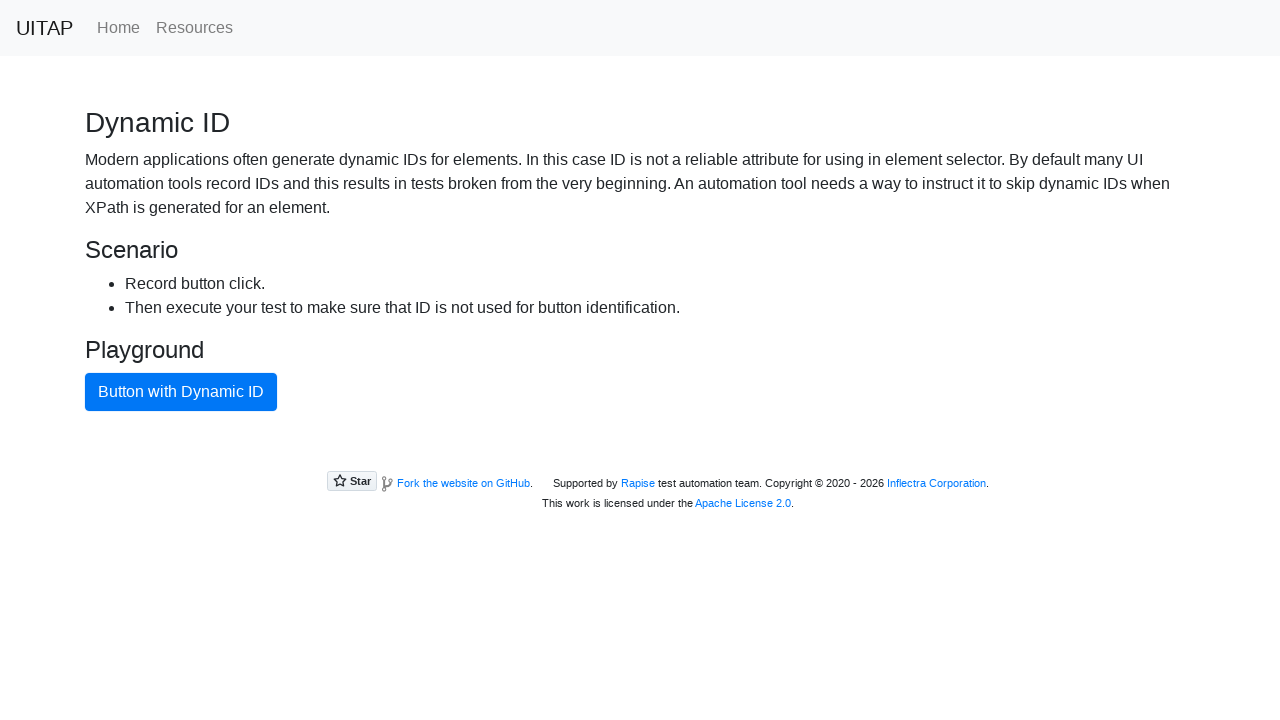

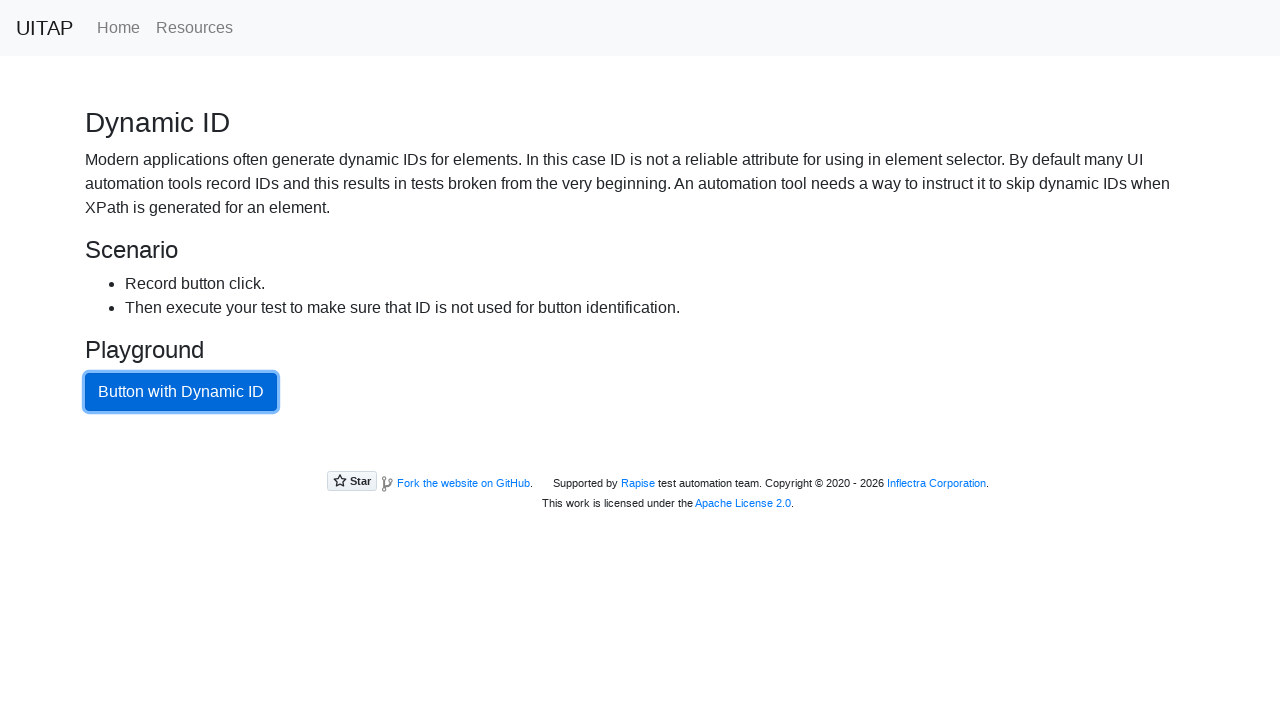